Tests that added elements are present after clicking the Add Element button twice

Starting URL: https://the-internet.herokuapp.com/add_remove_elements/

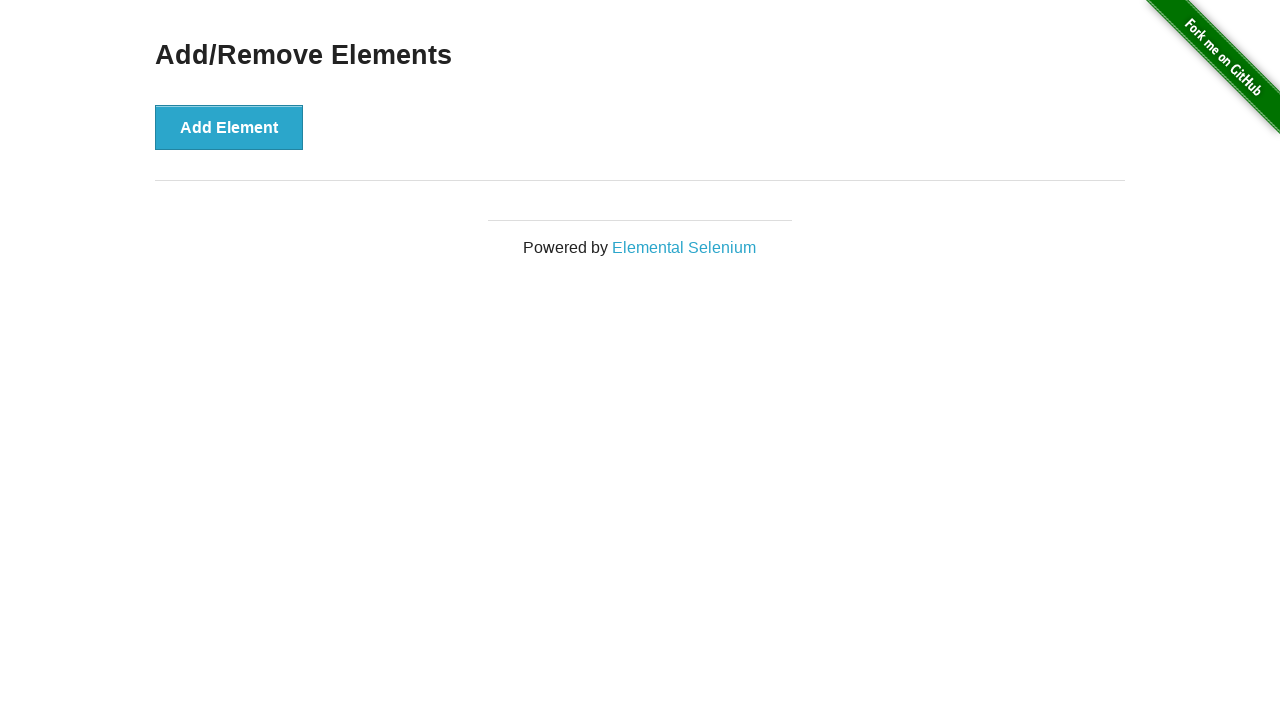

Clicked Add Element button (first time) at (229, 127) on text=Add Element
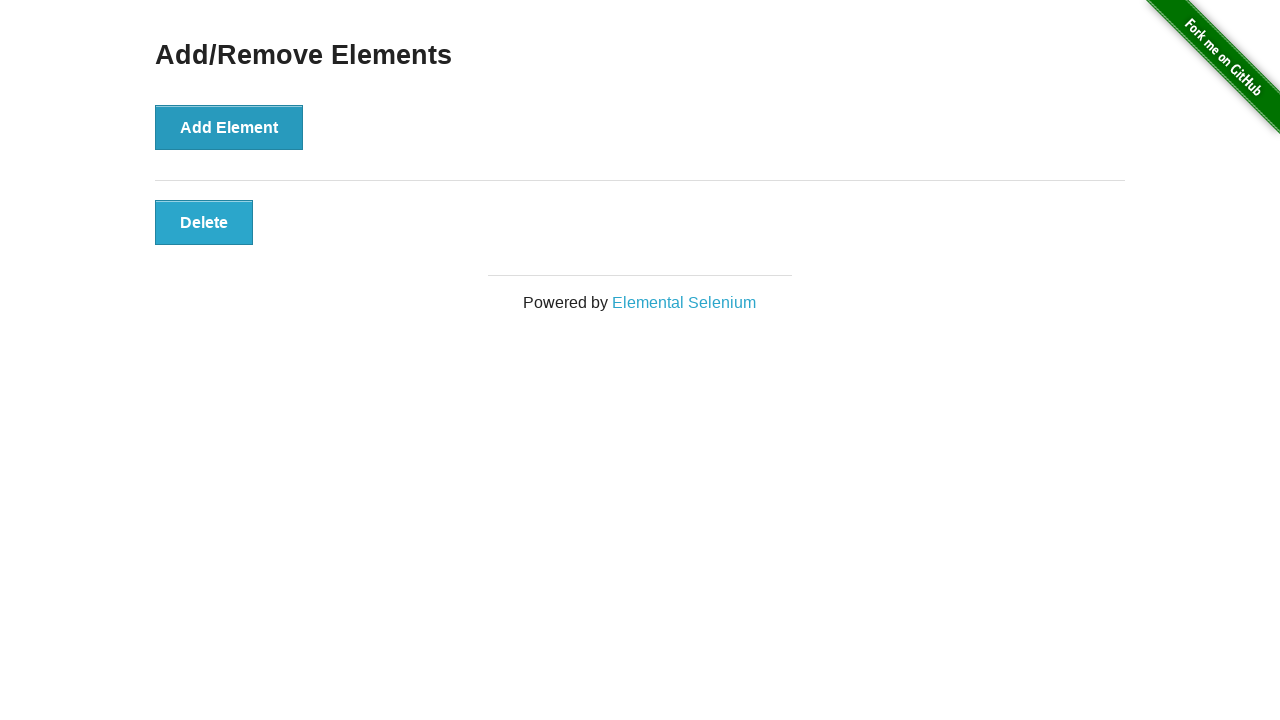

Clicked Add Element button (second time) at (229, 127) on text=Add Element
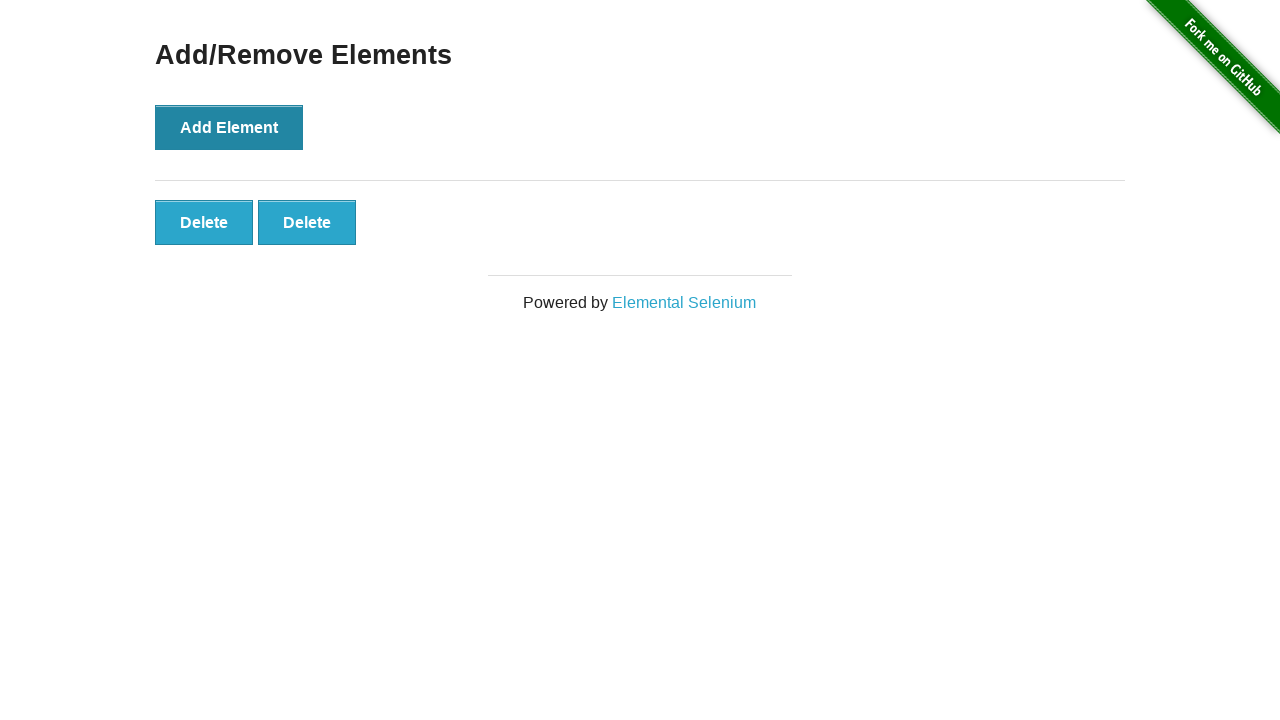

Verified that added elements are present (count > 0)
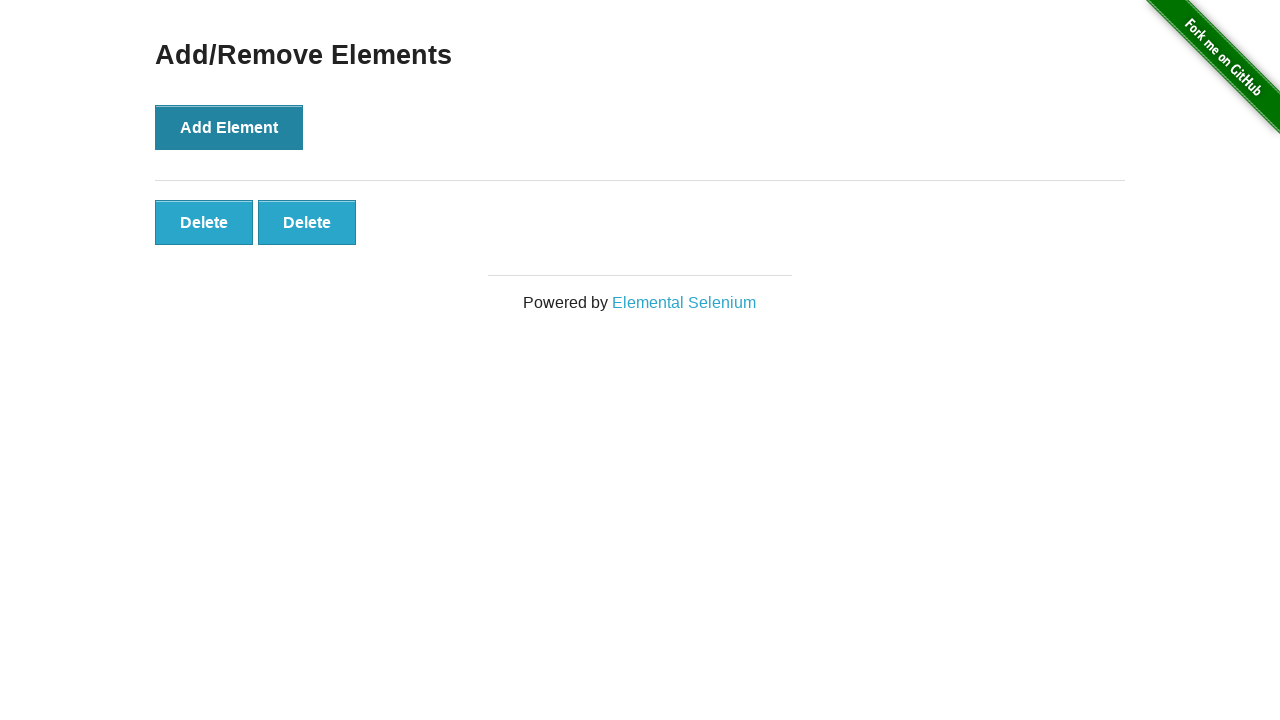

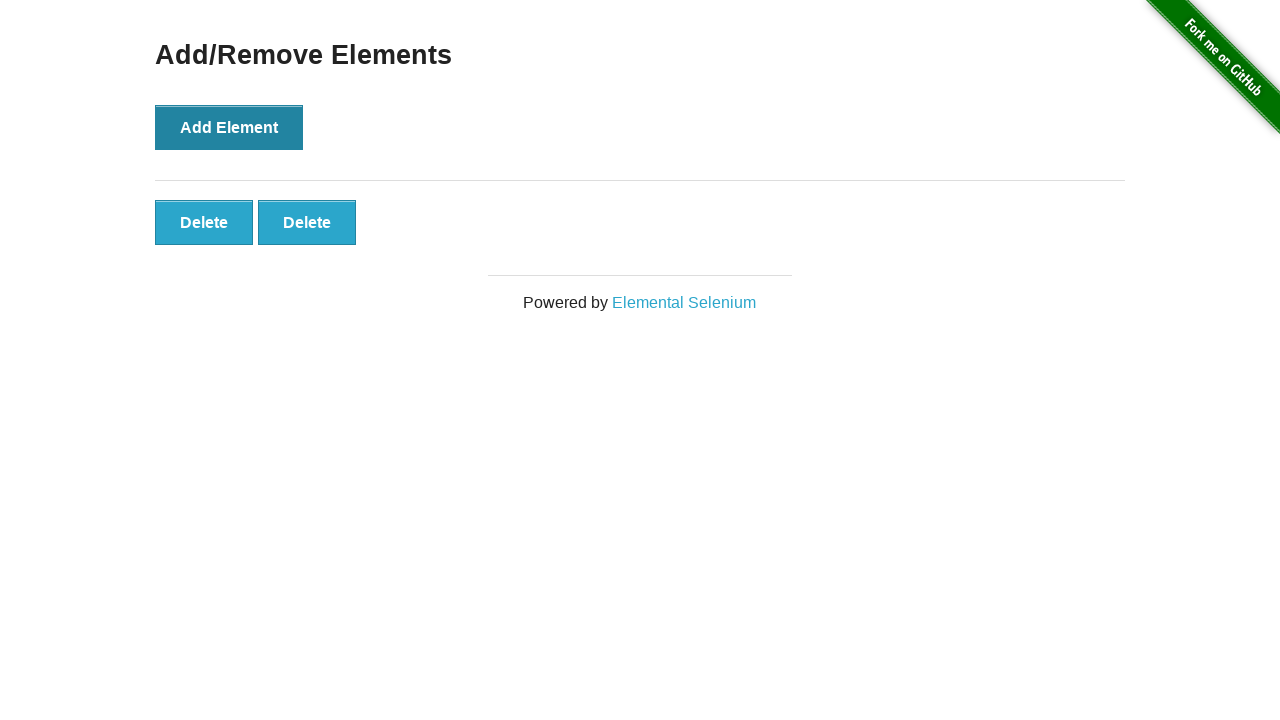